Navigates to Selenium website and clicks the Downloads link after waiting for it to be clickable

Starting URL: https://selenium.dev/

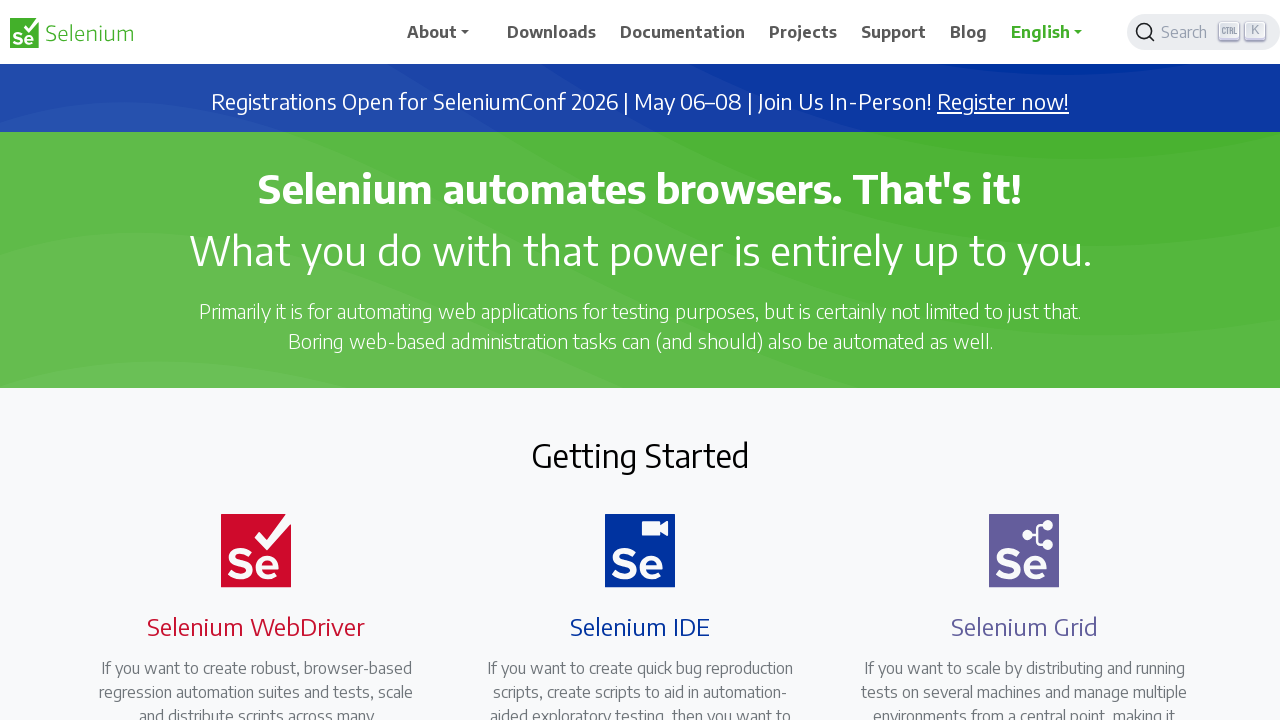

Navigated to Selenium website (https://selenium.dev/)
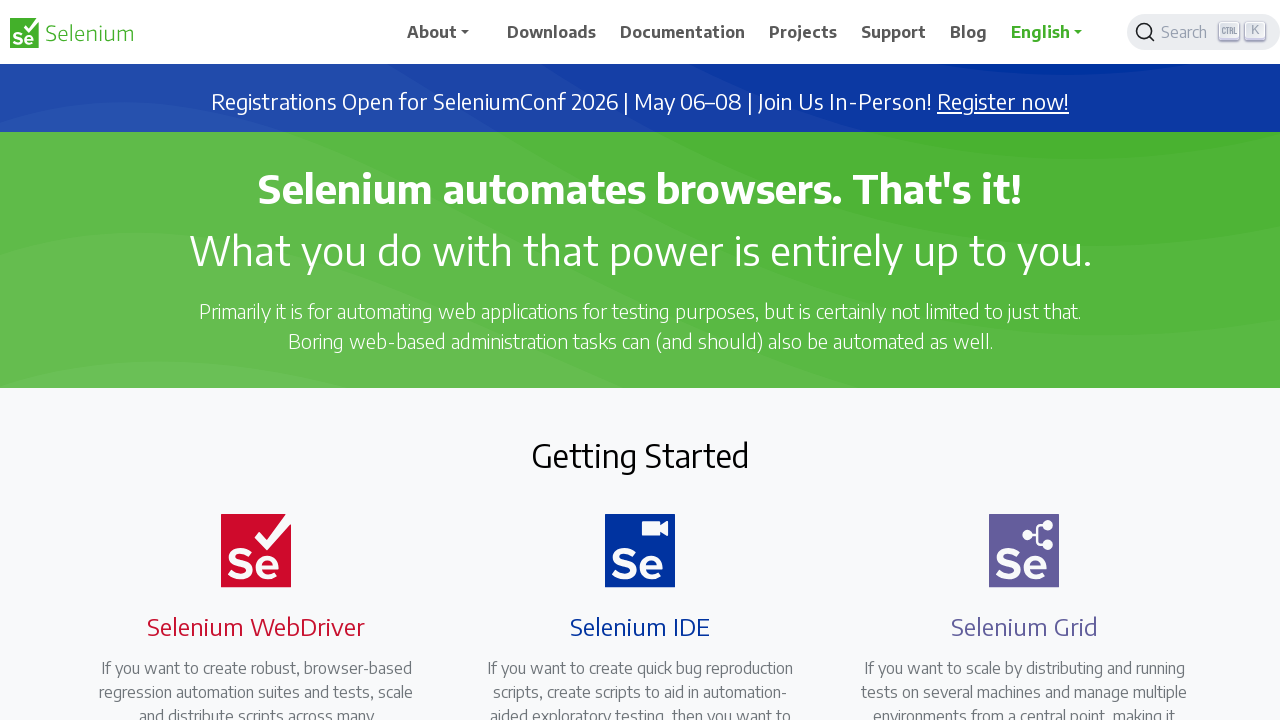

Waited for Downloads link to be visible
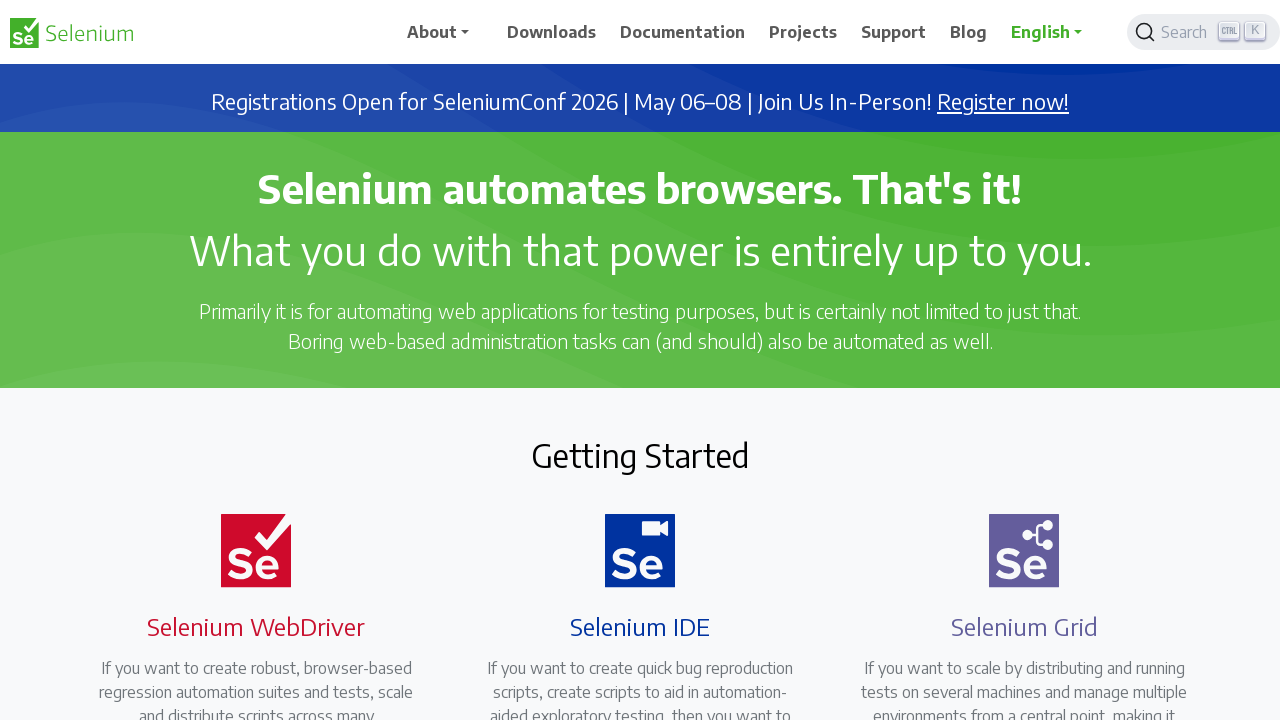

Clicked the Downloads link at (552, 32) on a:has-text('Downloads')
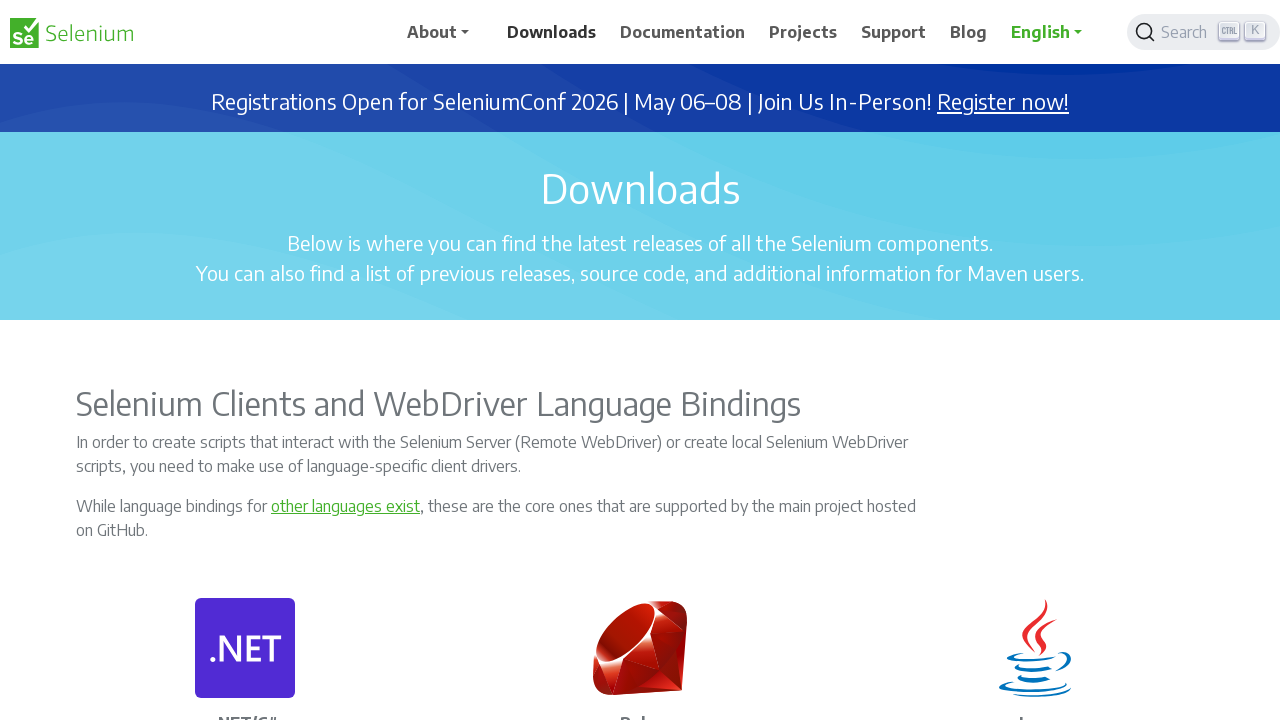

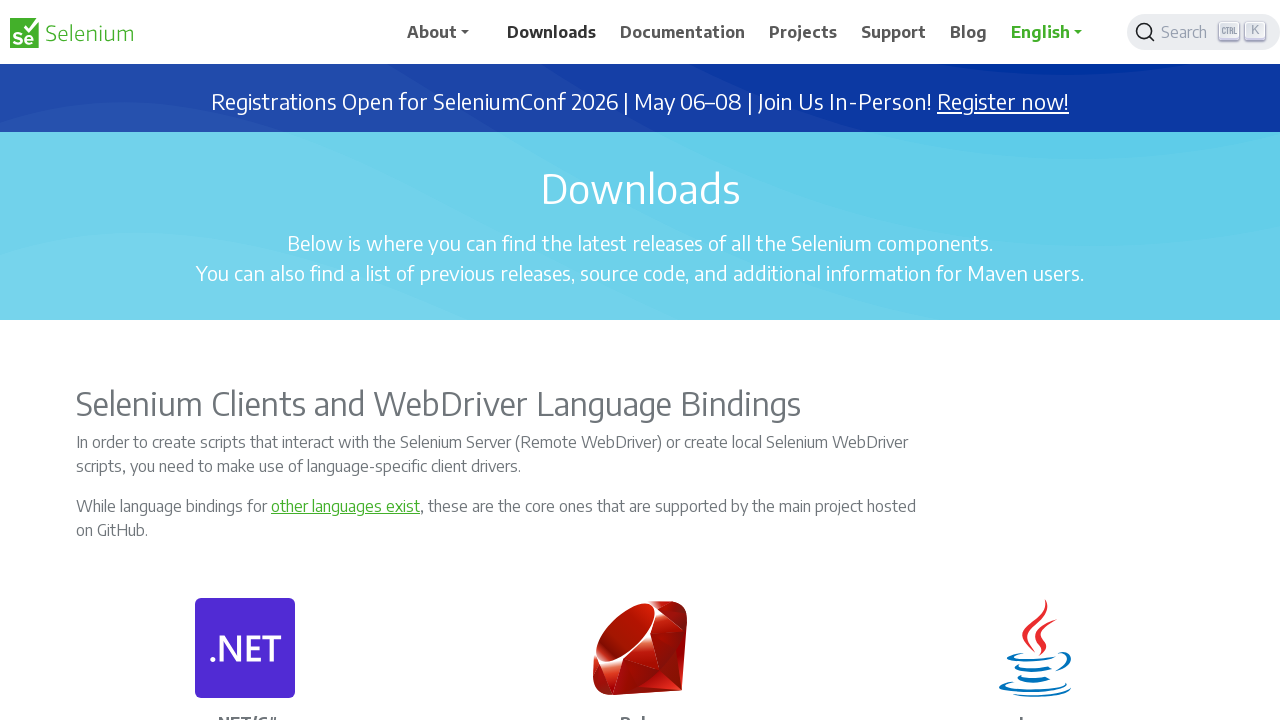